Tests clicking the Selenium Training banner which opens a new tab, then switches to the new tab and verifies the page title

Starting URL: https://demoqa.com/

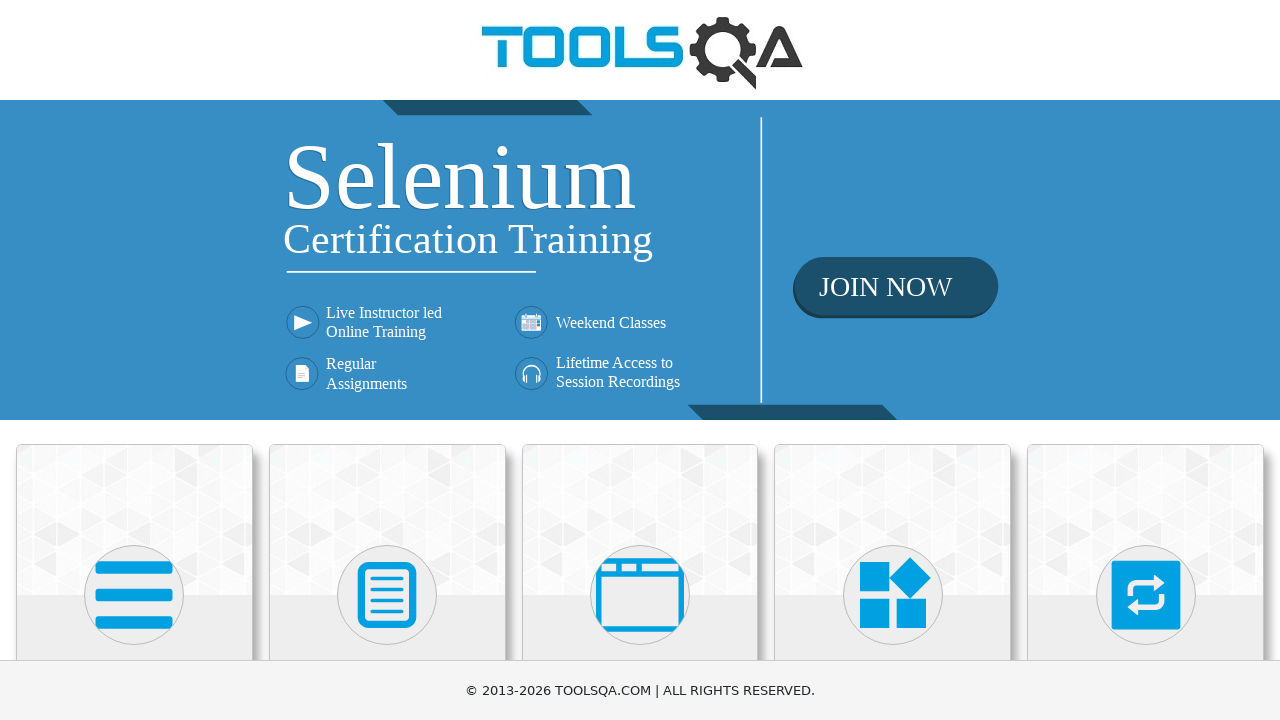

Located the Selenium Training banner link
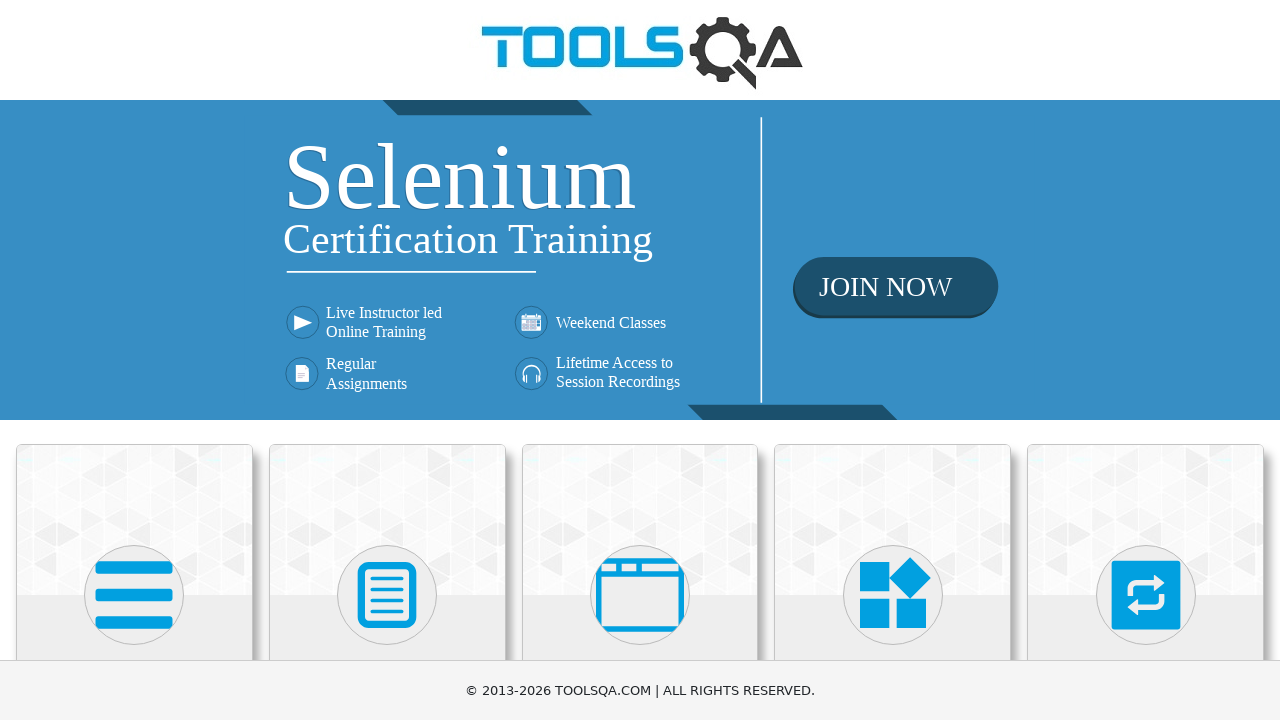

Verified banner link href is correct
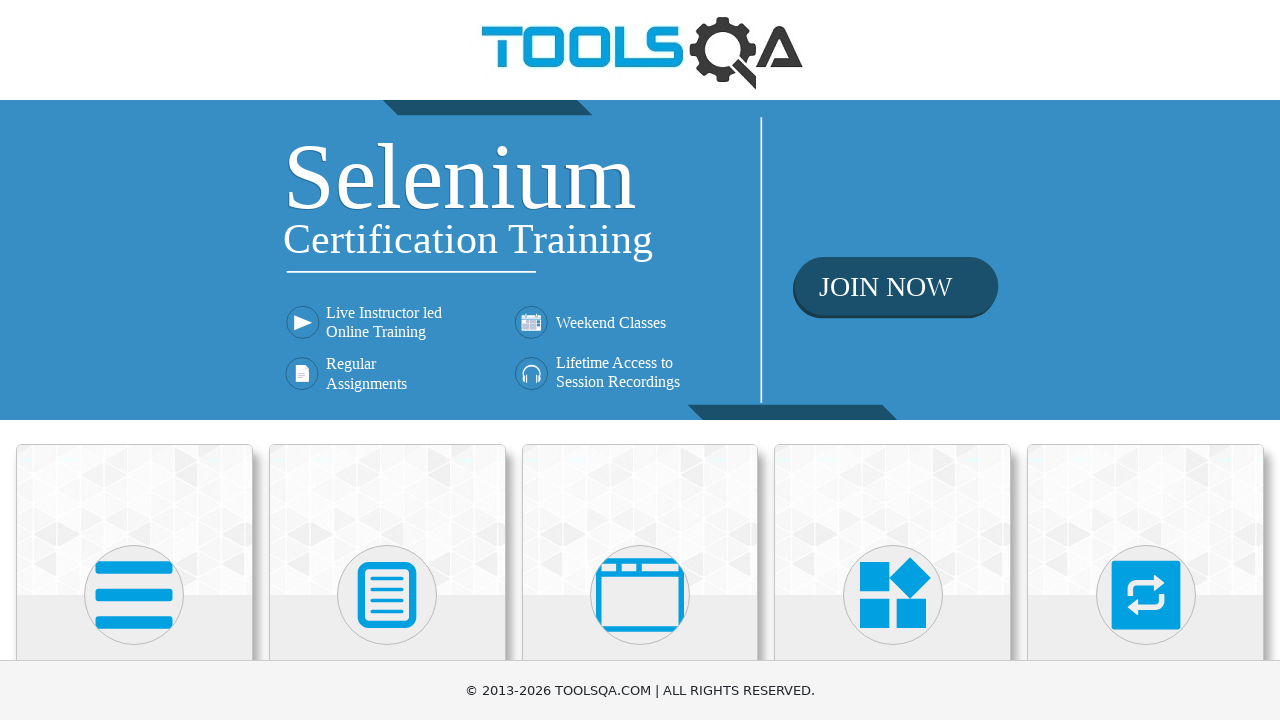

Clicked the Selenium Training banner link at (640, 260) on div.home-banner a
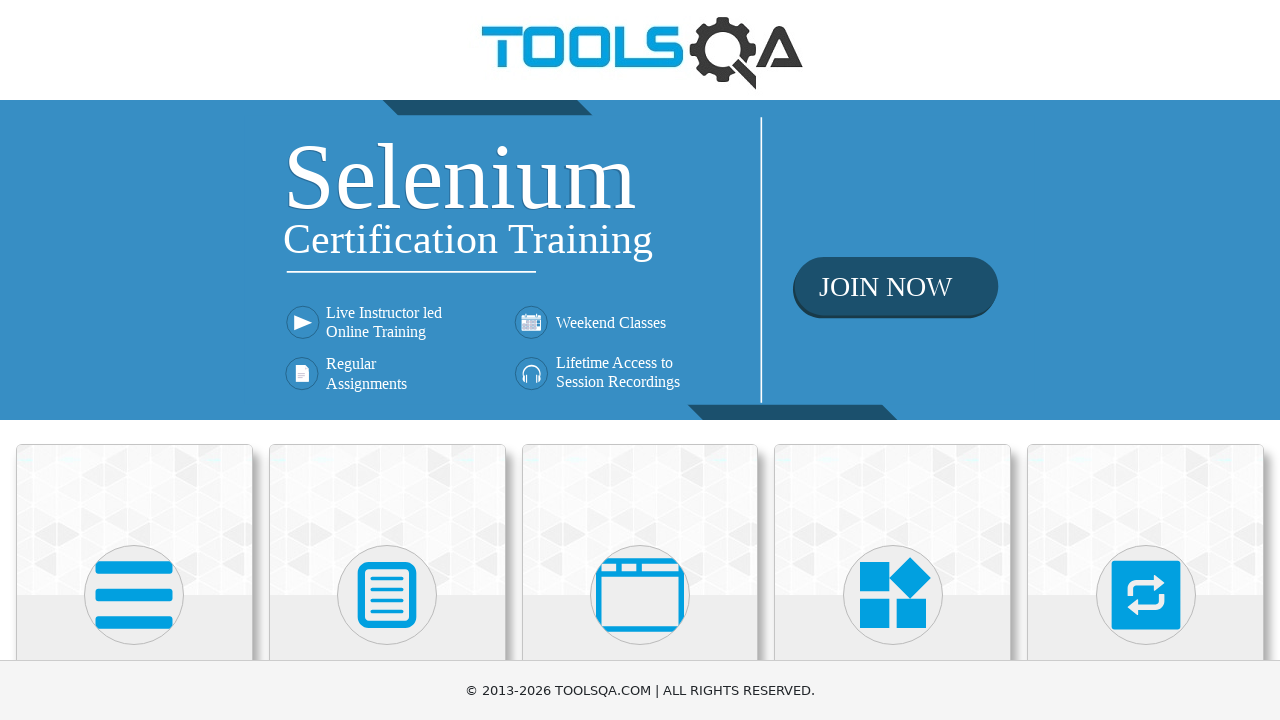

New tab opened and captured
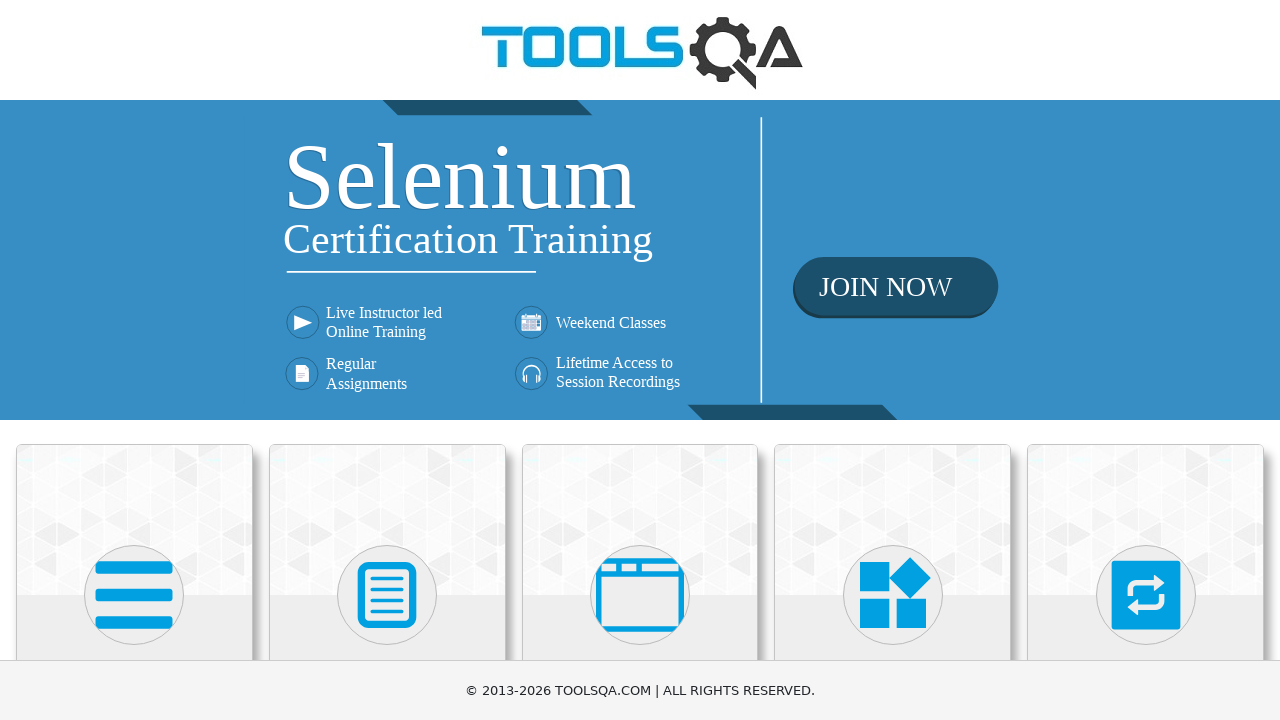

New page fully loaded
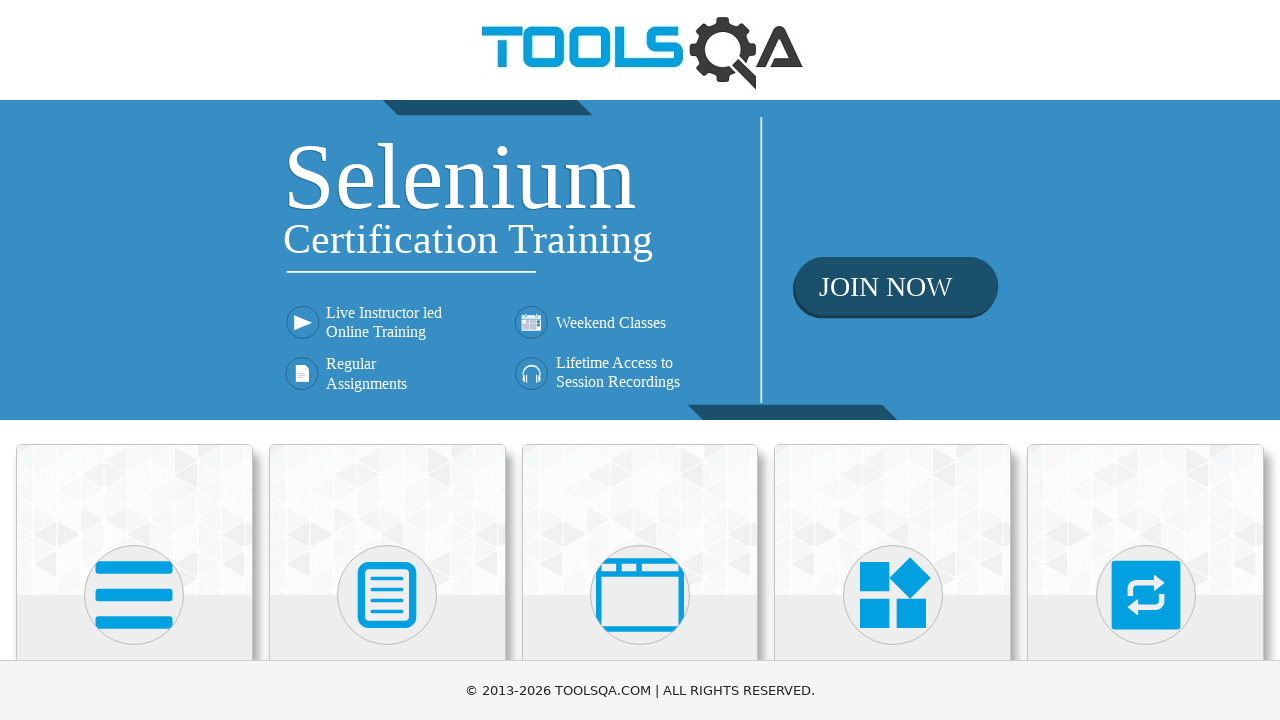

Verified new page title is 'Tools QA - Selenium Training'
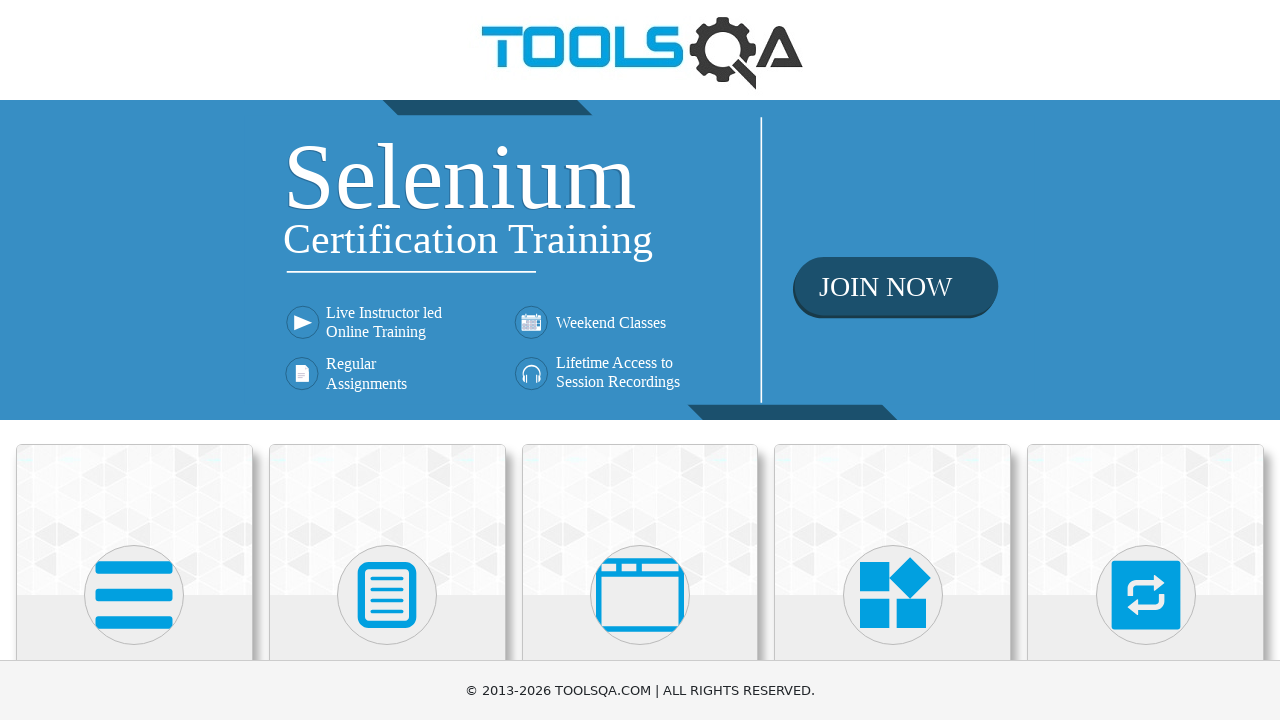

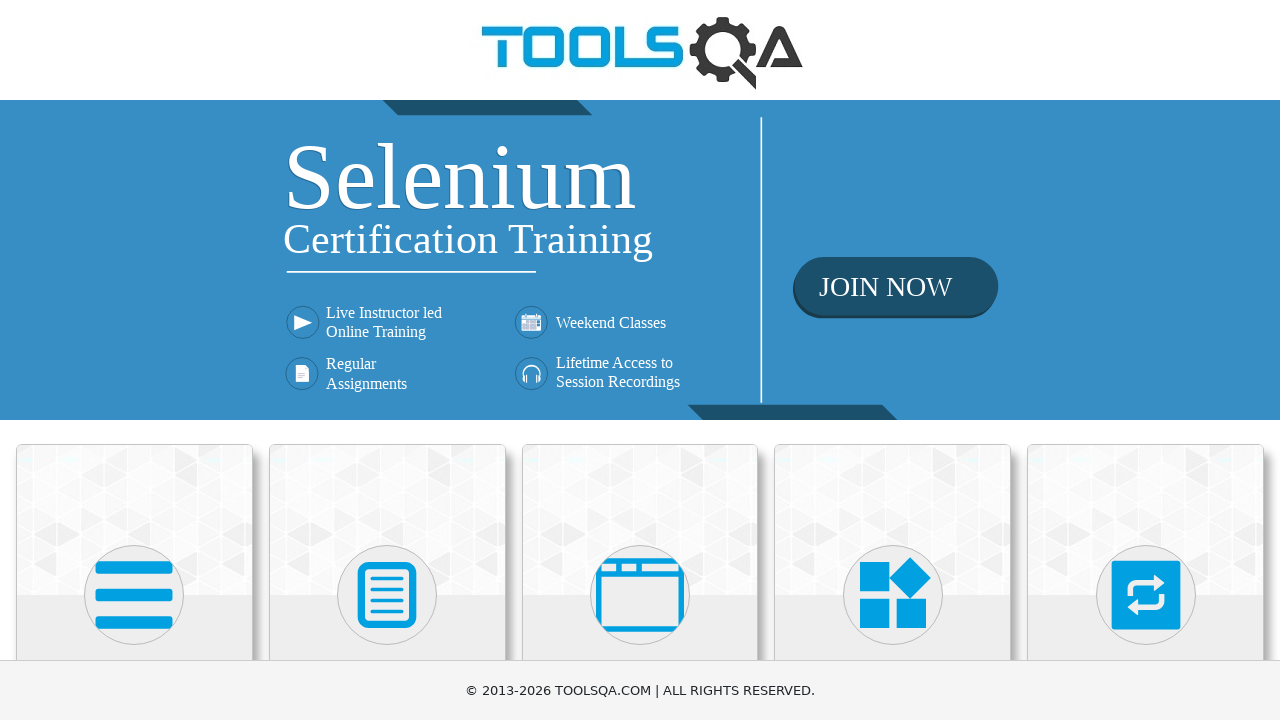